Tests zip code validation by entering a valid 5-digit zip code and verifying the registration form appears

Starting URL: https://www.sharelane.com/cgi-bin/register.py

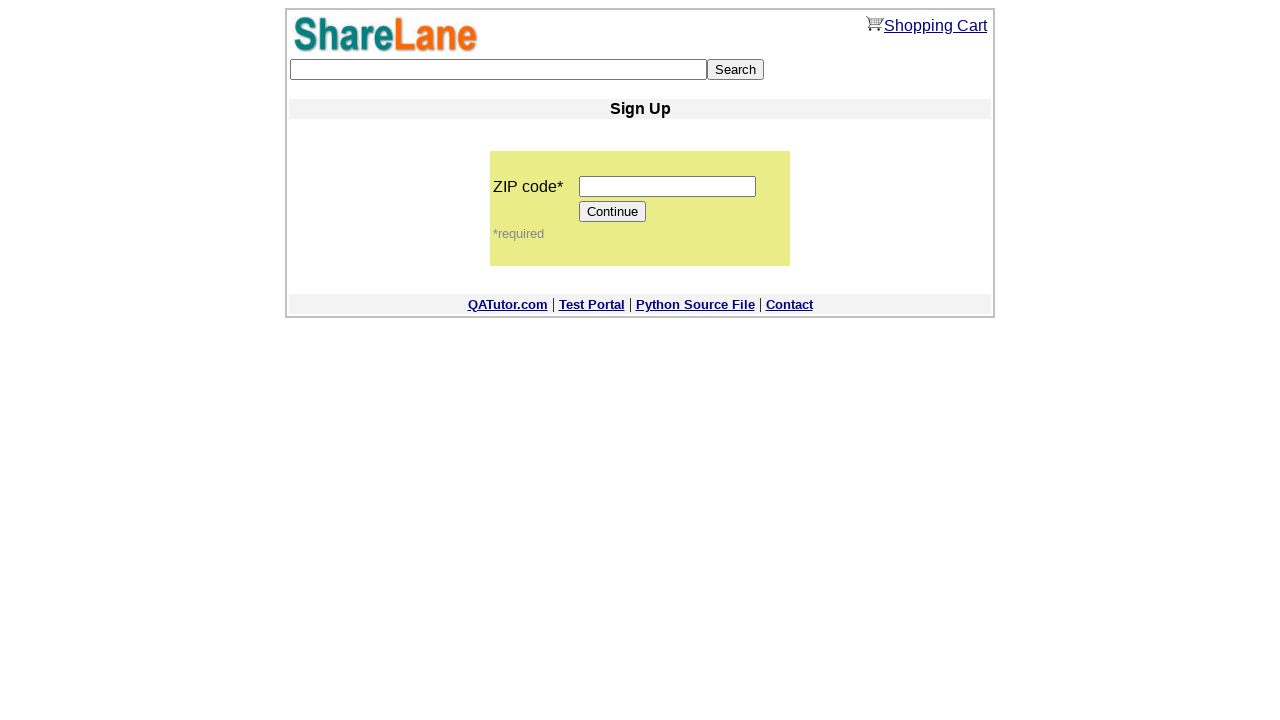

Entered valid 5-digit zip code '94118' in zip code field on input[name='zip_code']
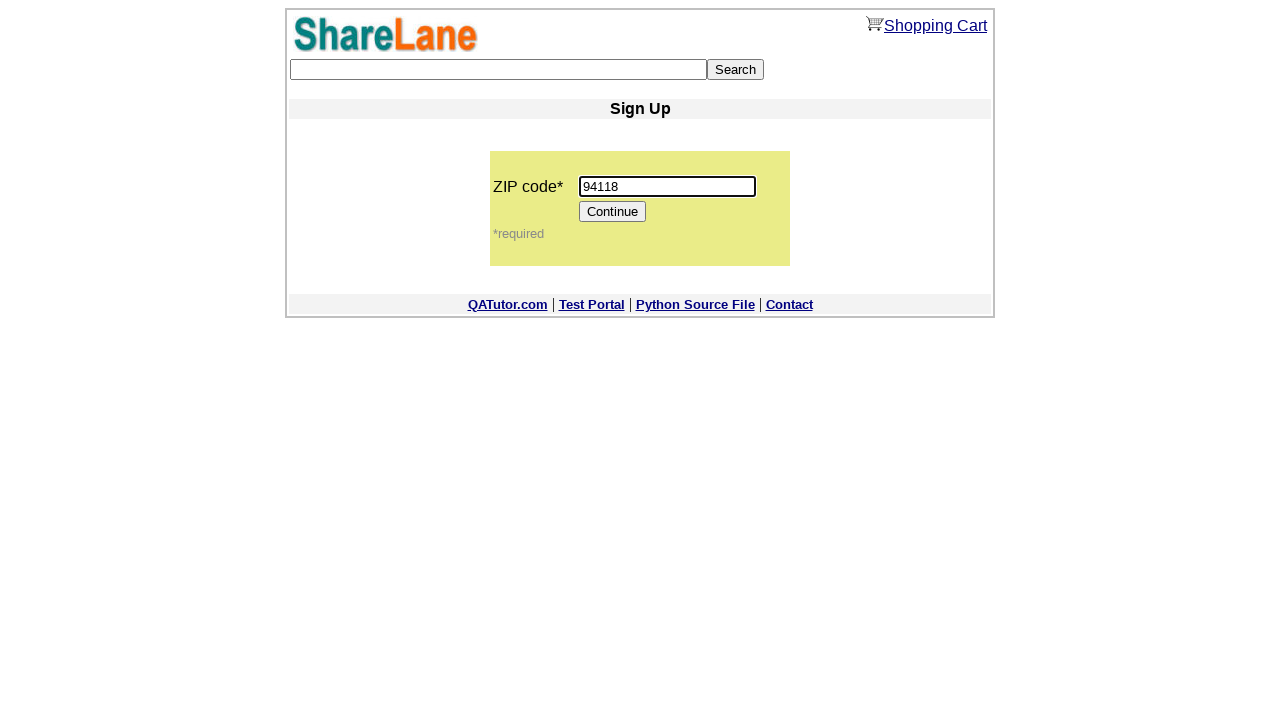

Clicked Continue button to proceed with zip code validation at (613, 212) on input[value='Continue']
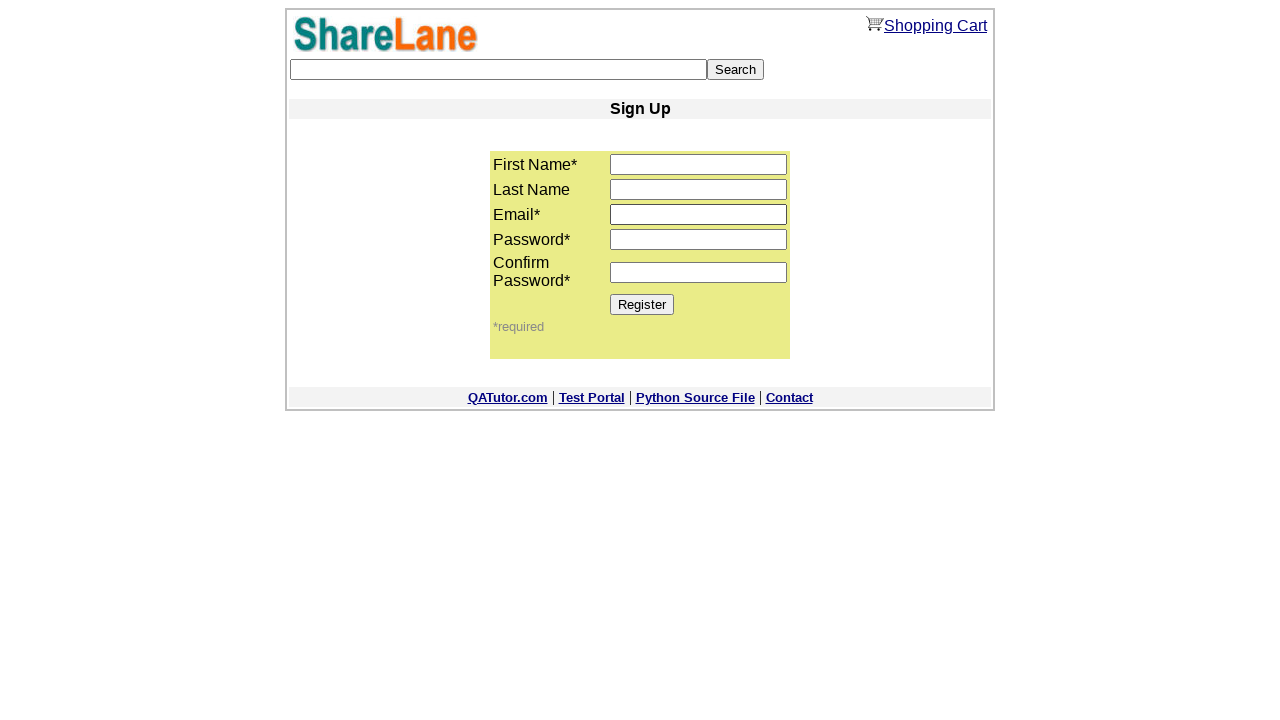

Registration form loaded successfully with Register button visible
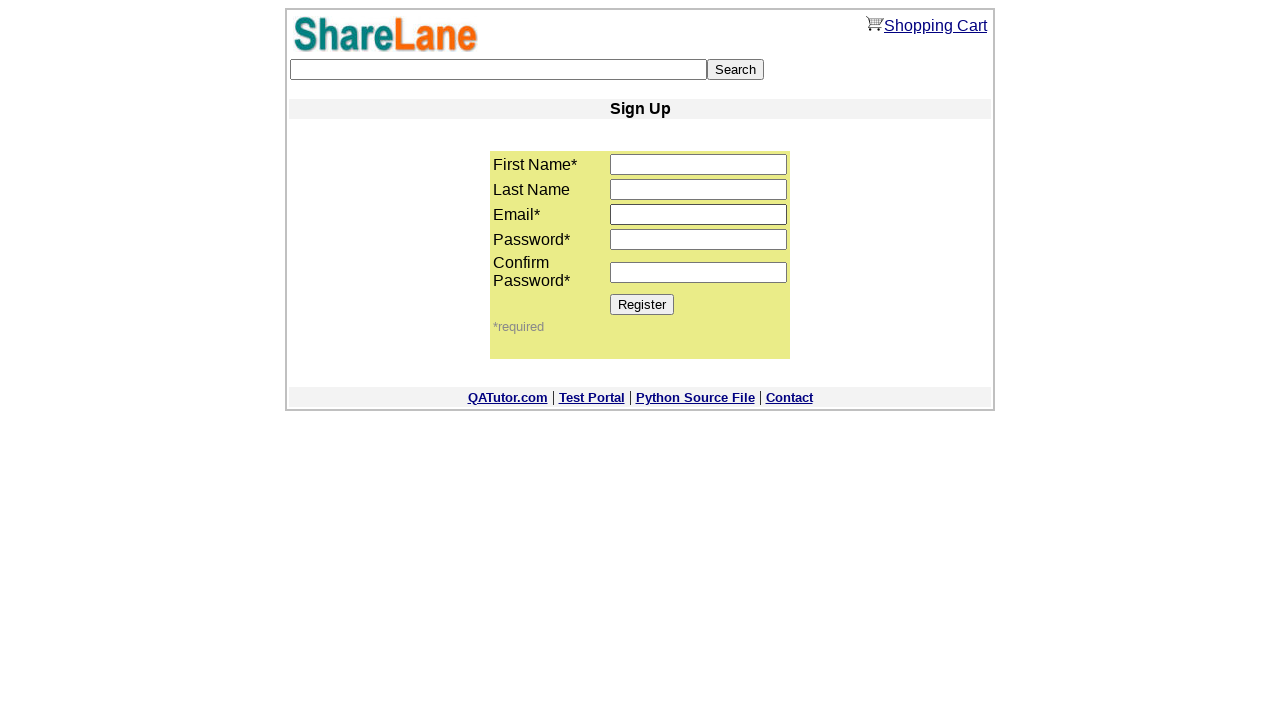

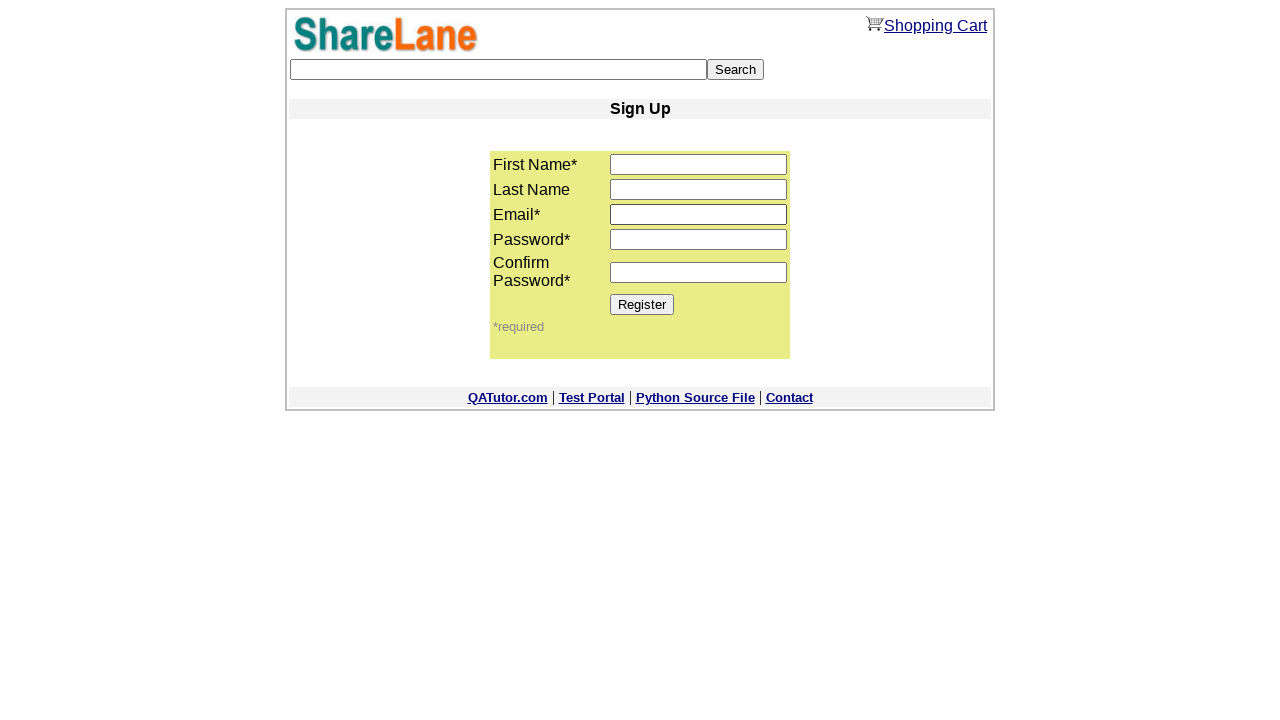